Simple navigation test that opens the DemoQA automation practice form page

Starting URL: https://demoqa.com/automation-practice-form

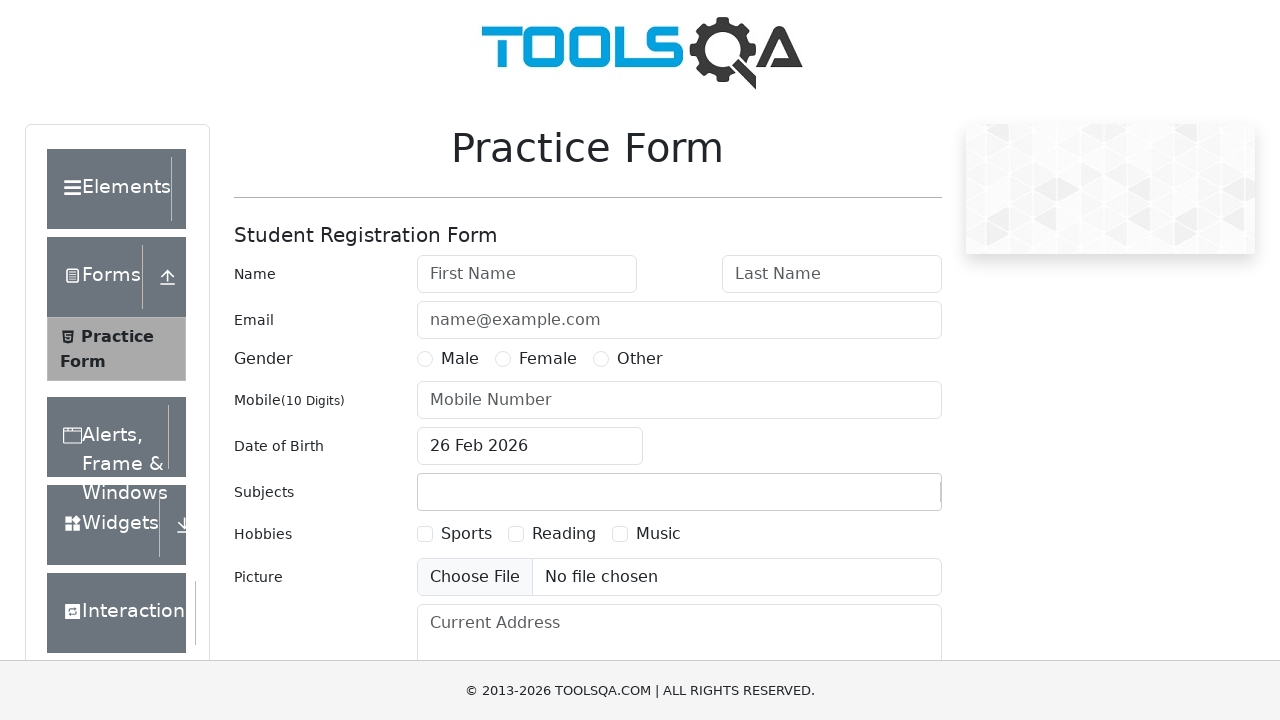

Navigated to DemoQA automation practice form page
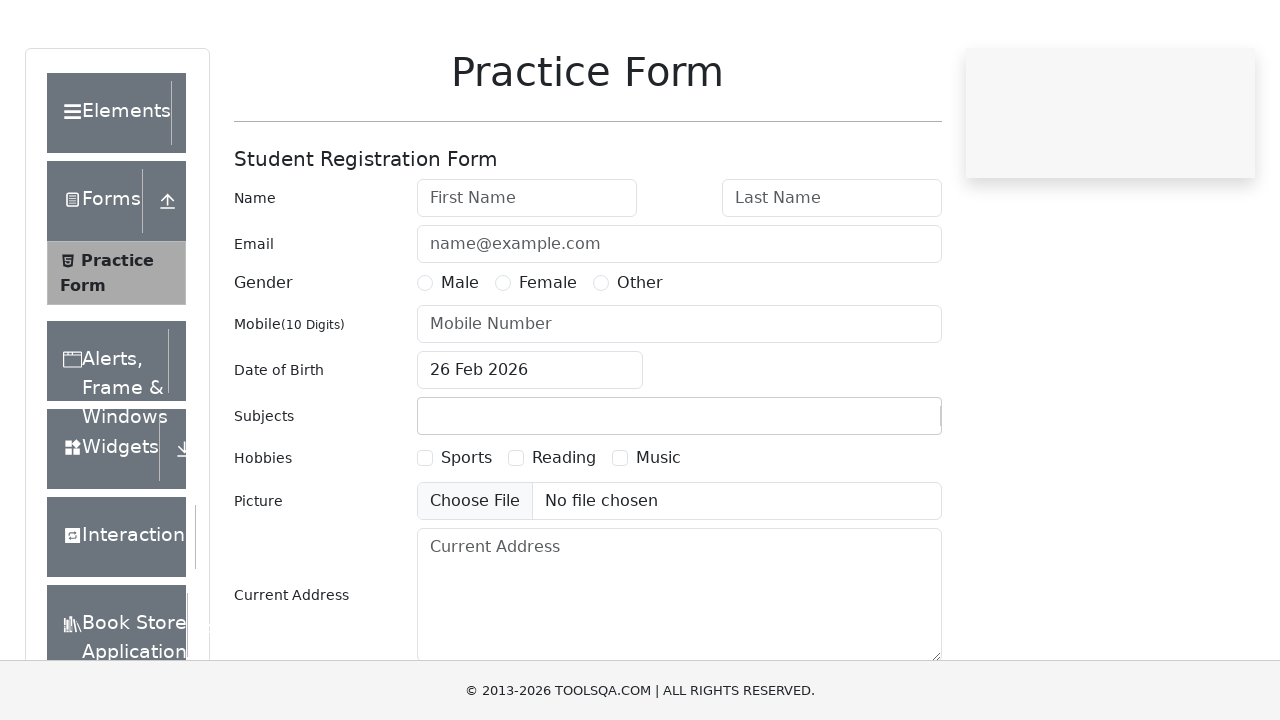

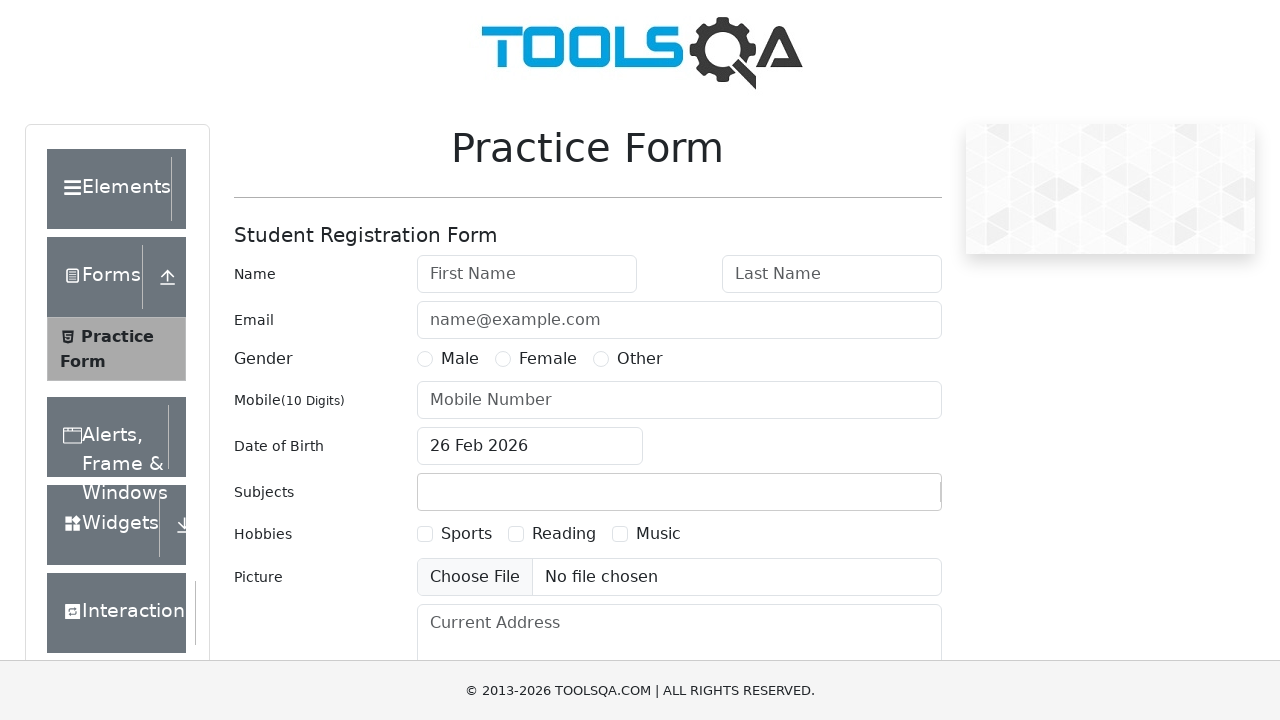